Tests the color picker by clicking on it and verifying it has a color value

Starting URL: https://bonigarcia.dev/selenium-webdriver-java/web-form.html

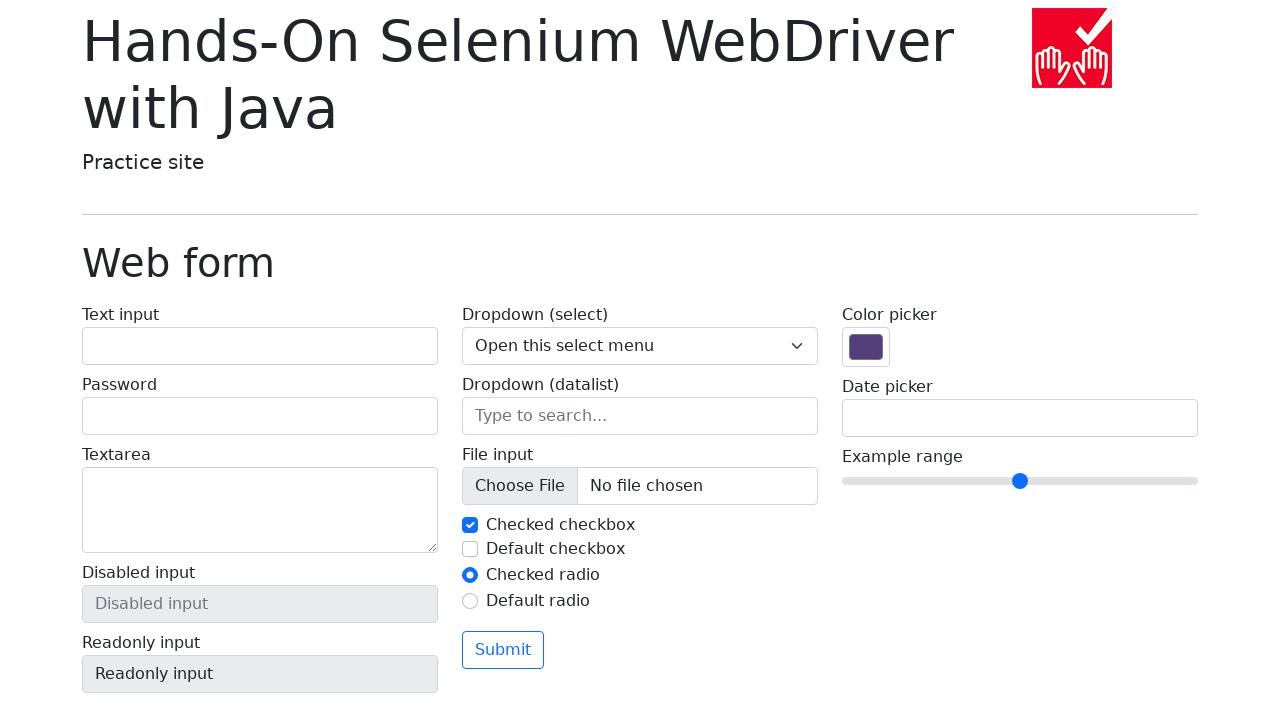

Located color picker label element
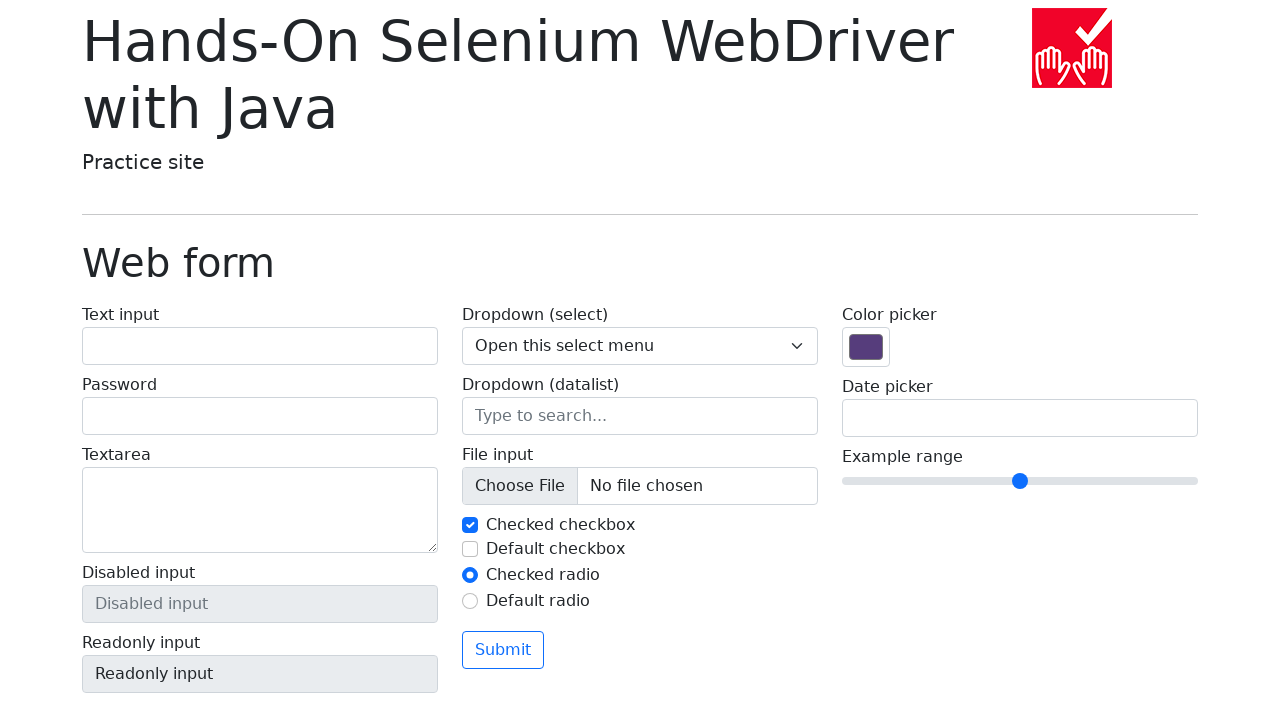

Verified color picker label text is 'Color picker'
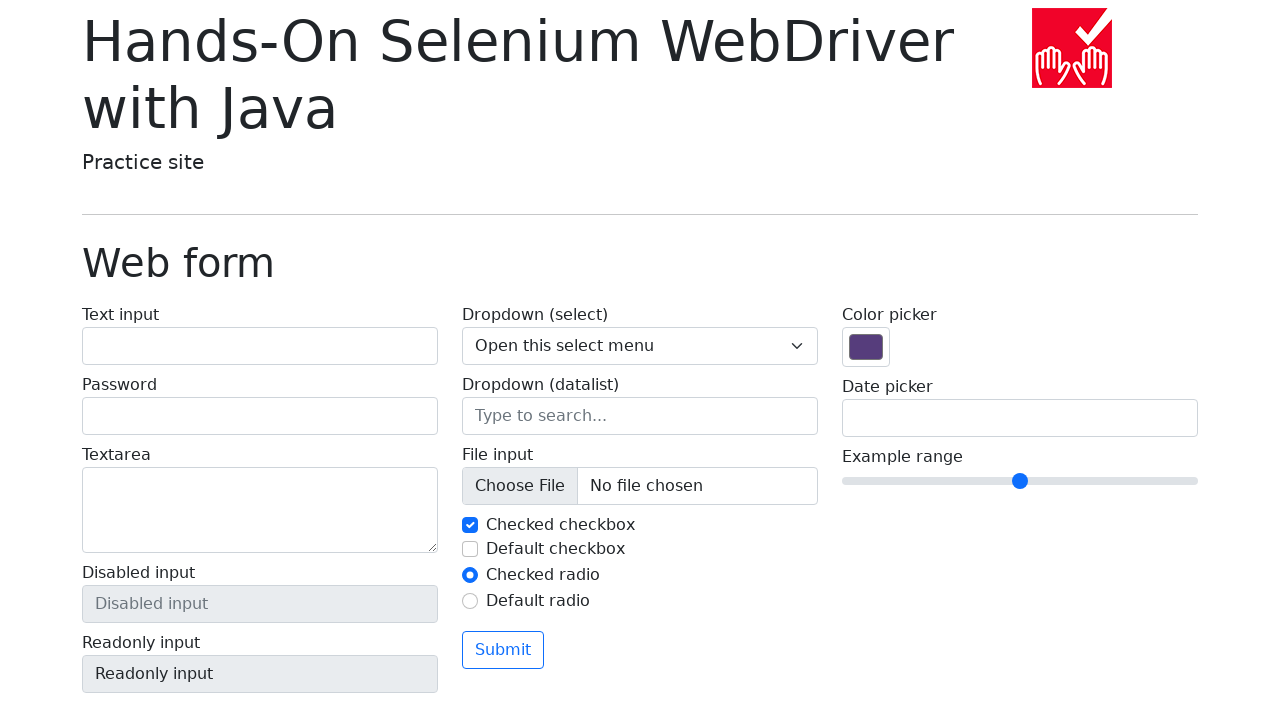

Located color picker input element
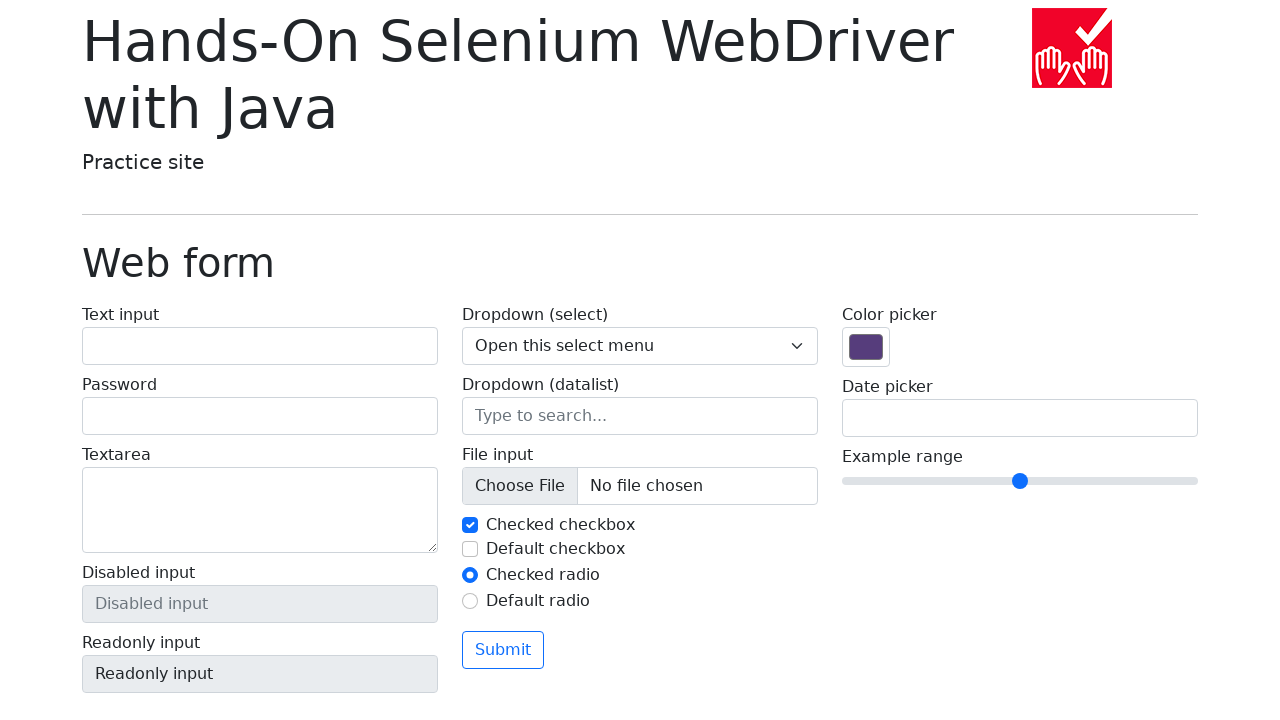

Clicked on the color picker input at (866, 347) on [name='my-colors']
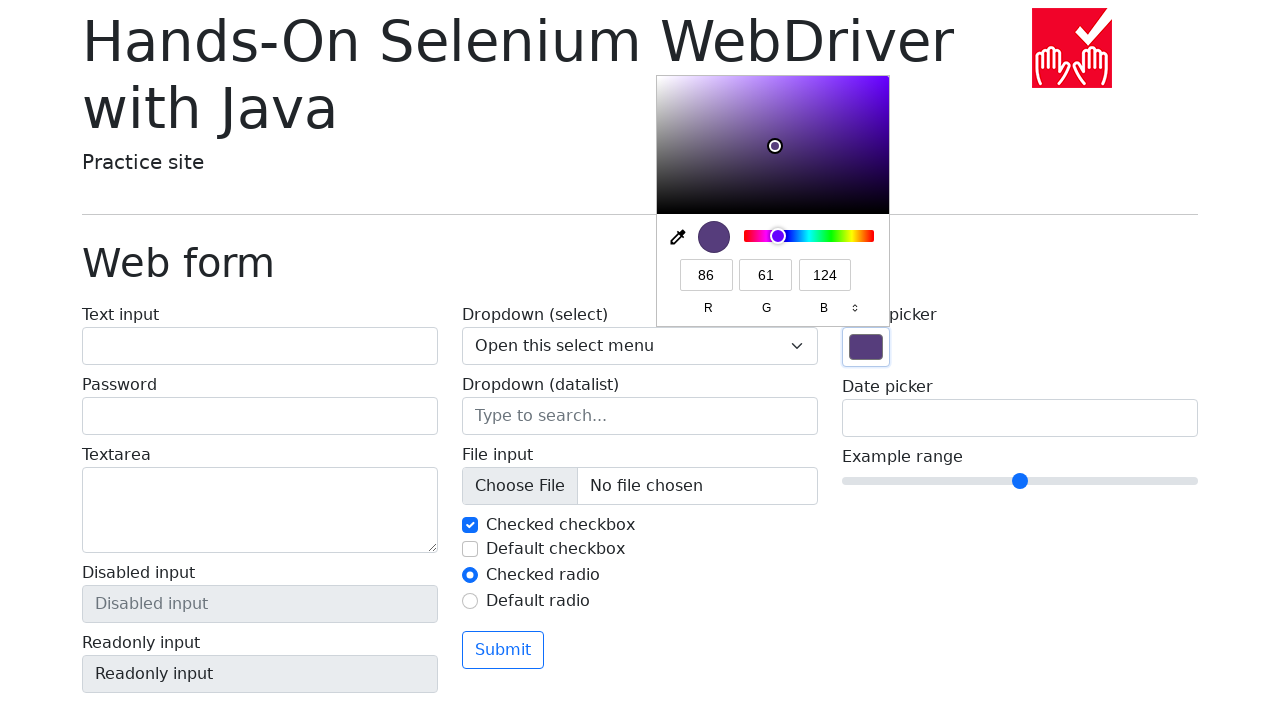

Retrieved color value from color picker input
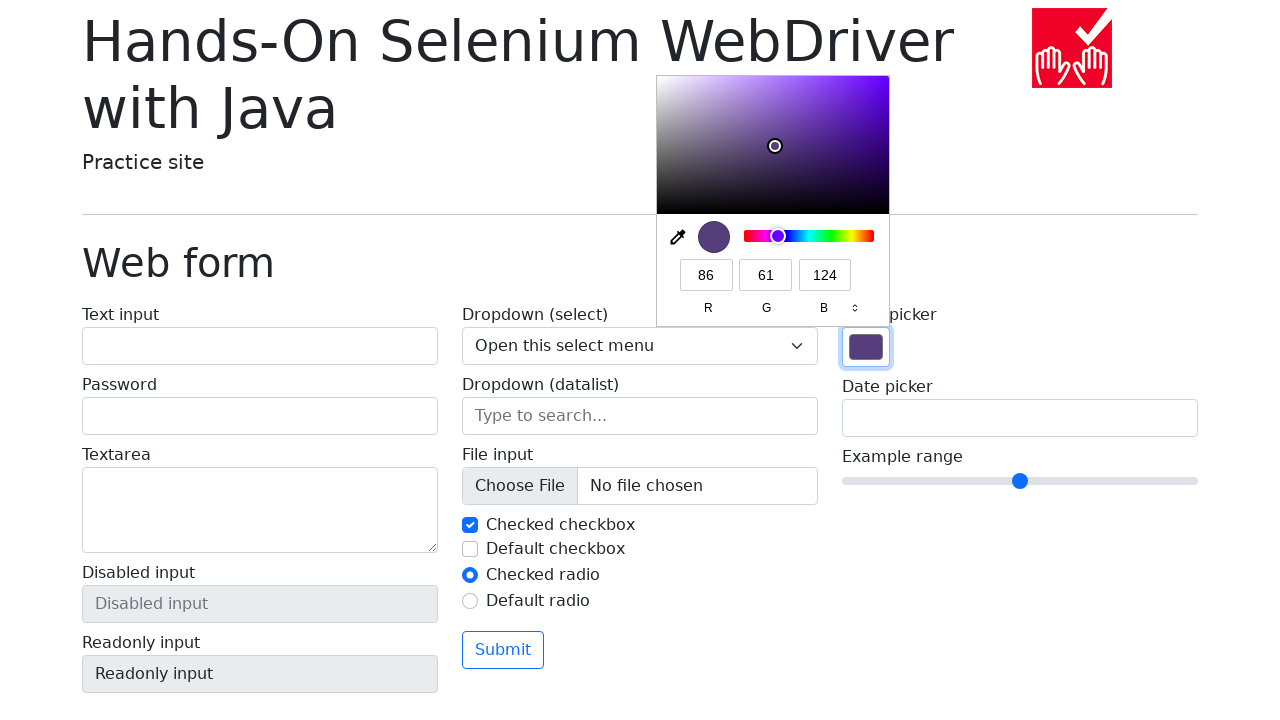

Verified color picker has a non-empty color value
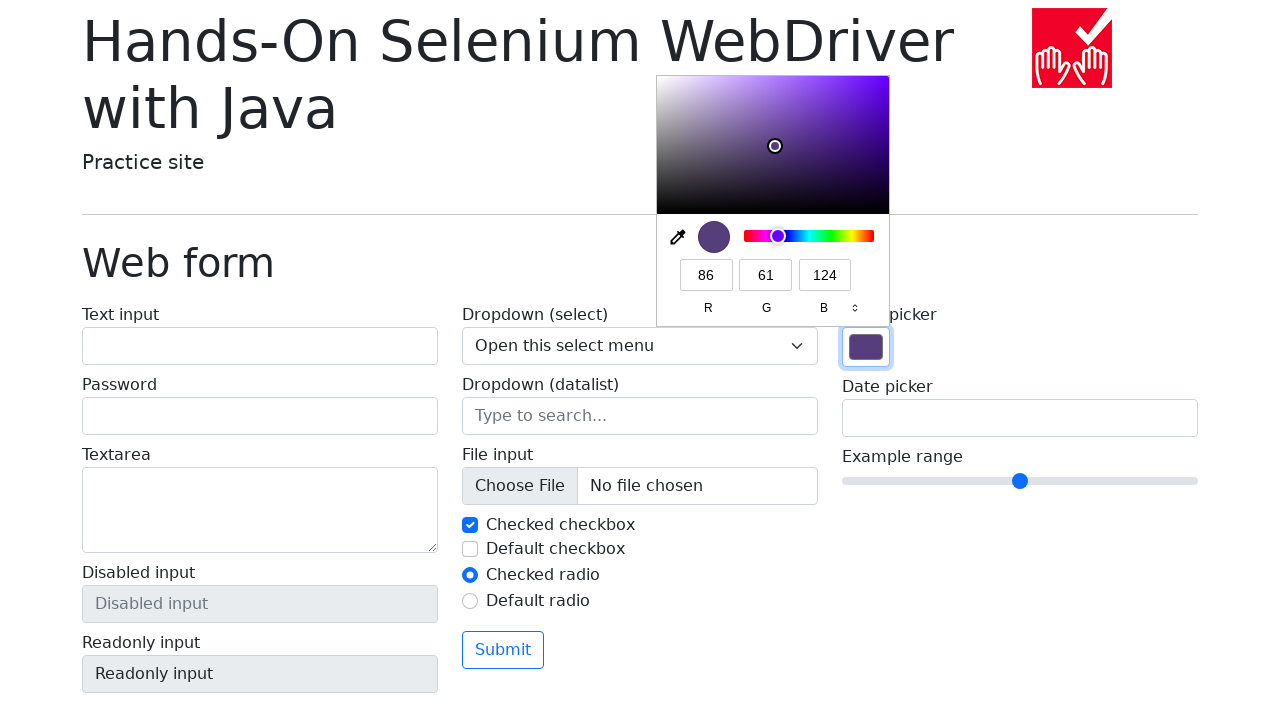

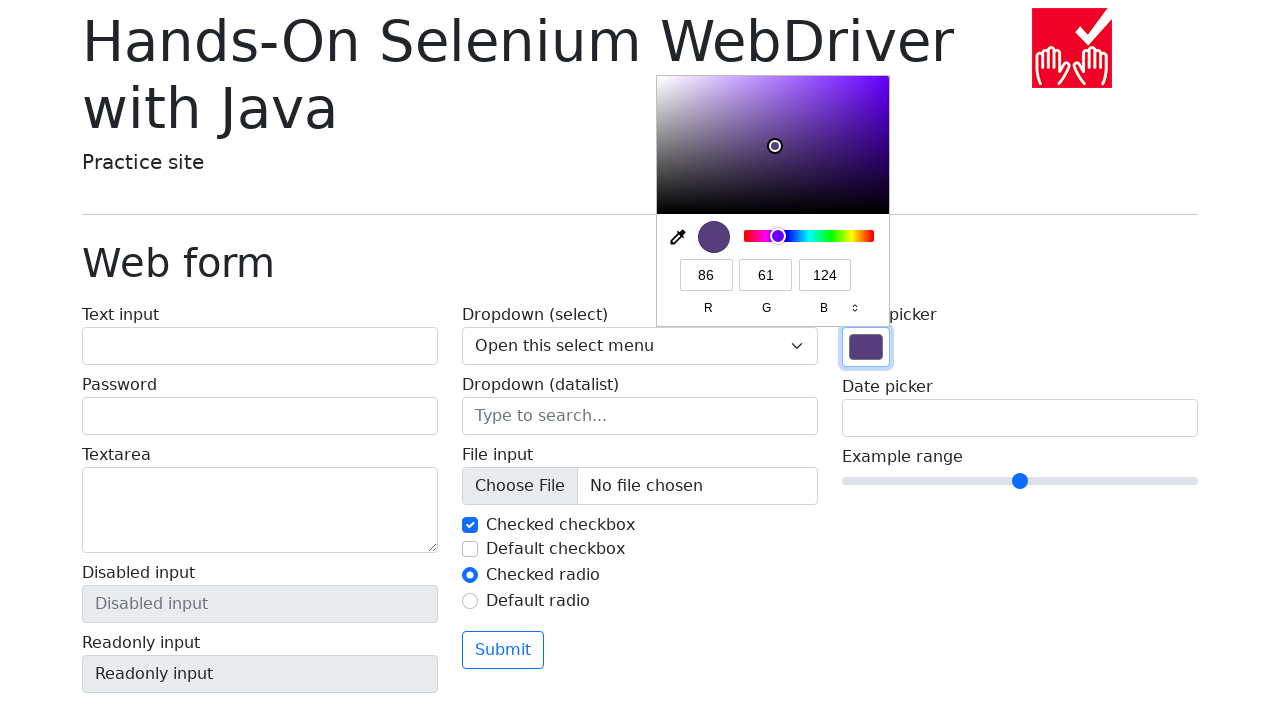